Tests checkbox functionality by verifying initial checked state and then unchecking

Starting URL: http://test.rubywatir.com/checkboxes.php

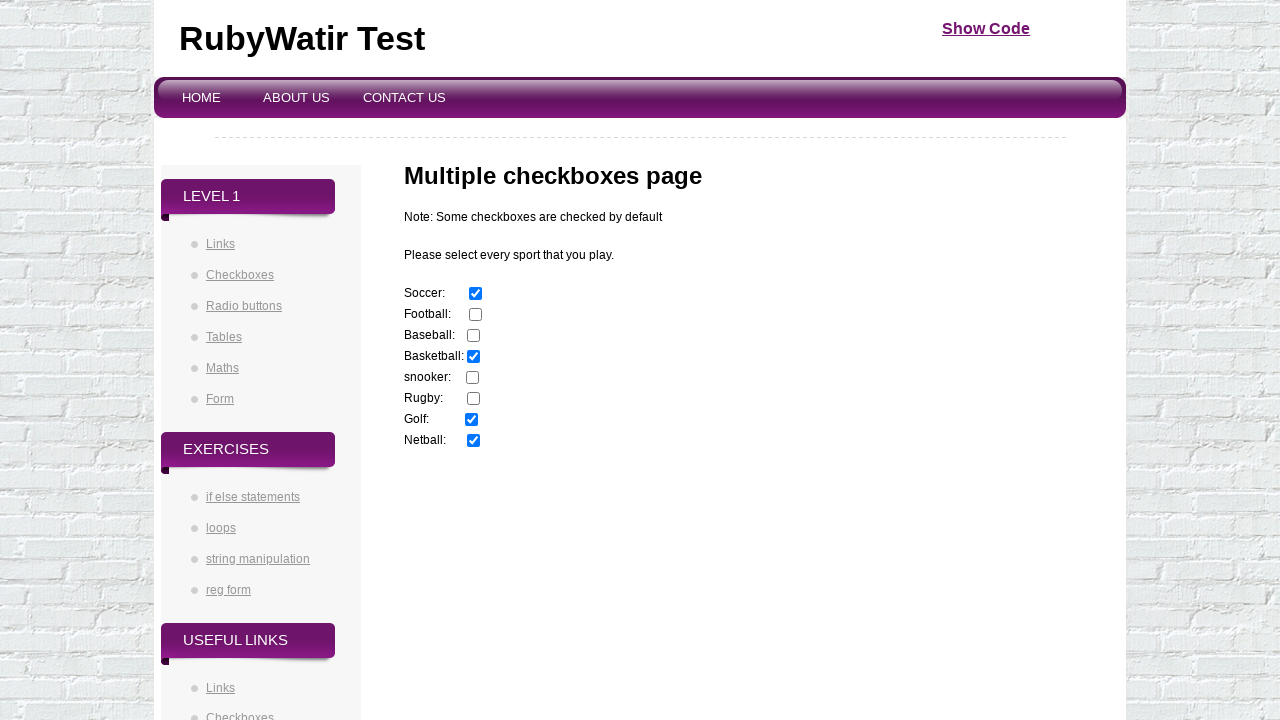

Navigated to checkbox test page
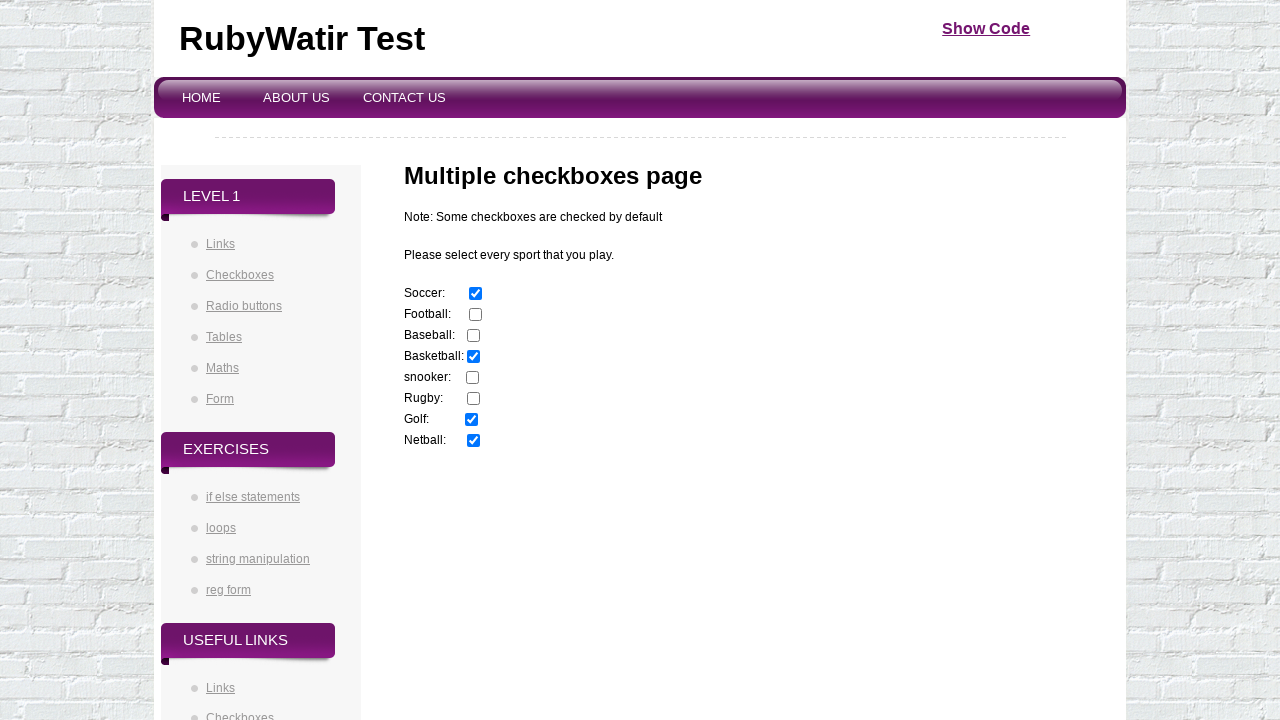

Located soccer checkbox element
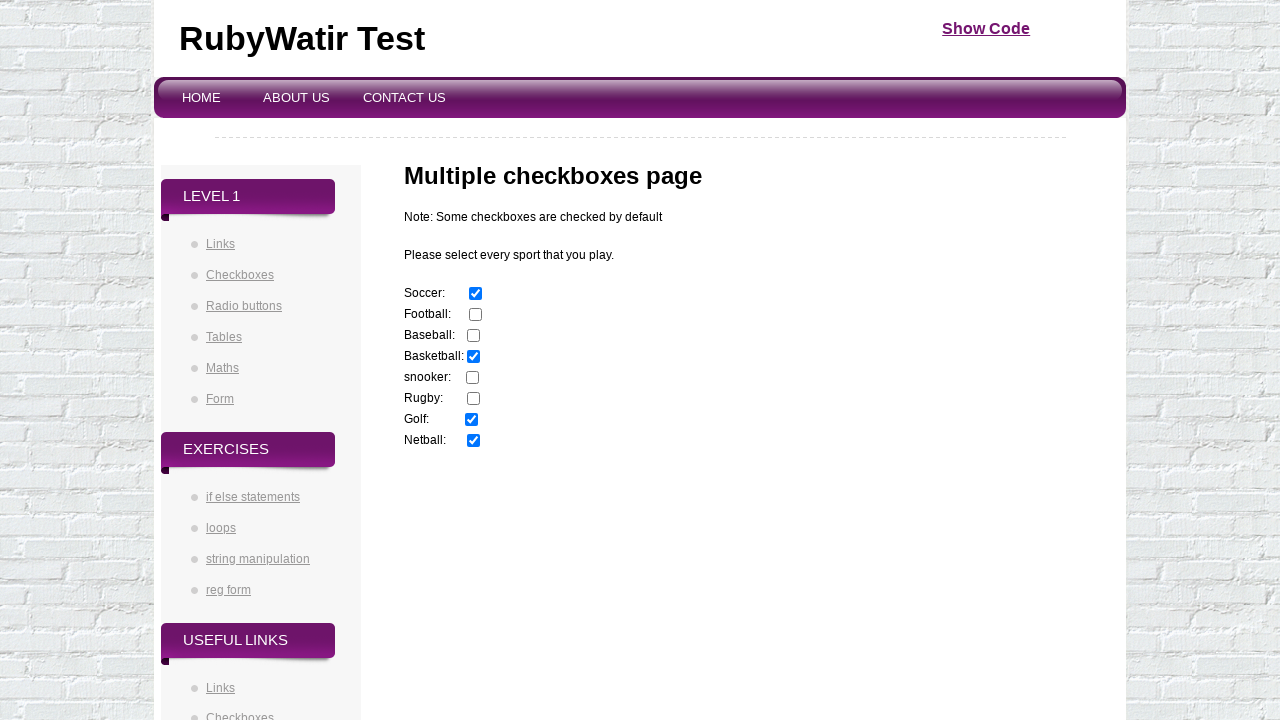

Verified soccer checkbox is initially checked
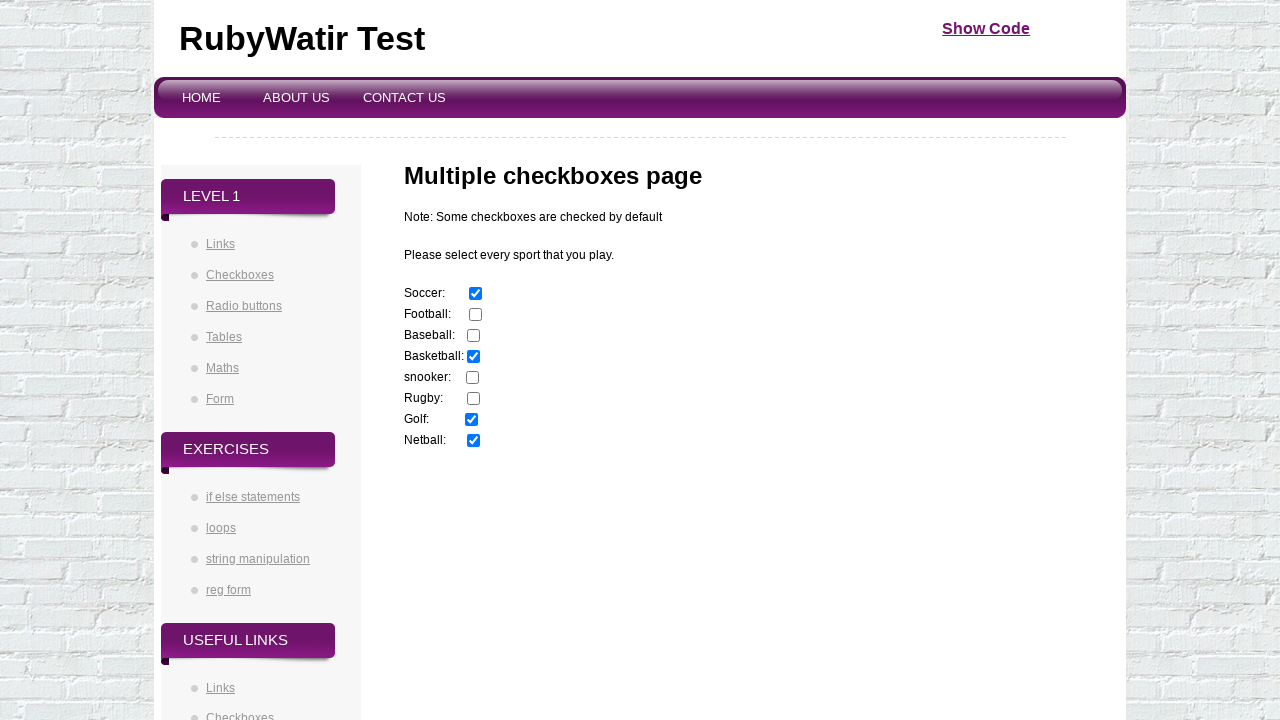

Unchecked the soccer checkbox at (476, 294) on input[name=sports][value=soccer]
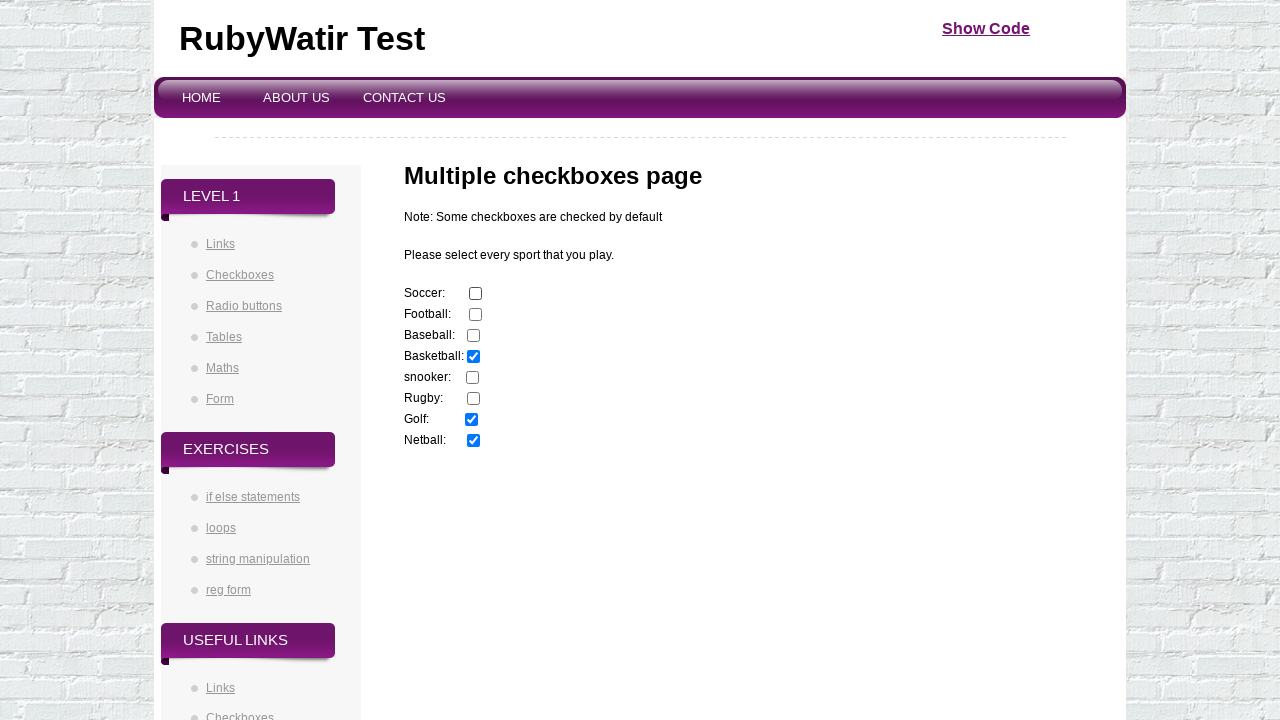

Verified soccer checkbox is now unchecked
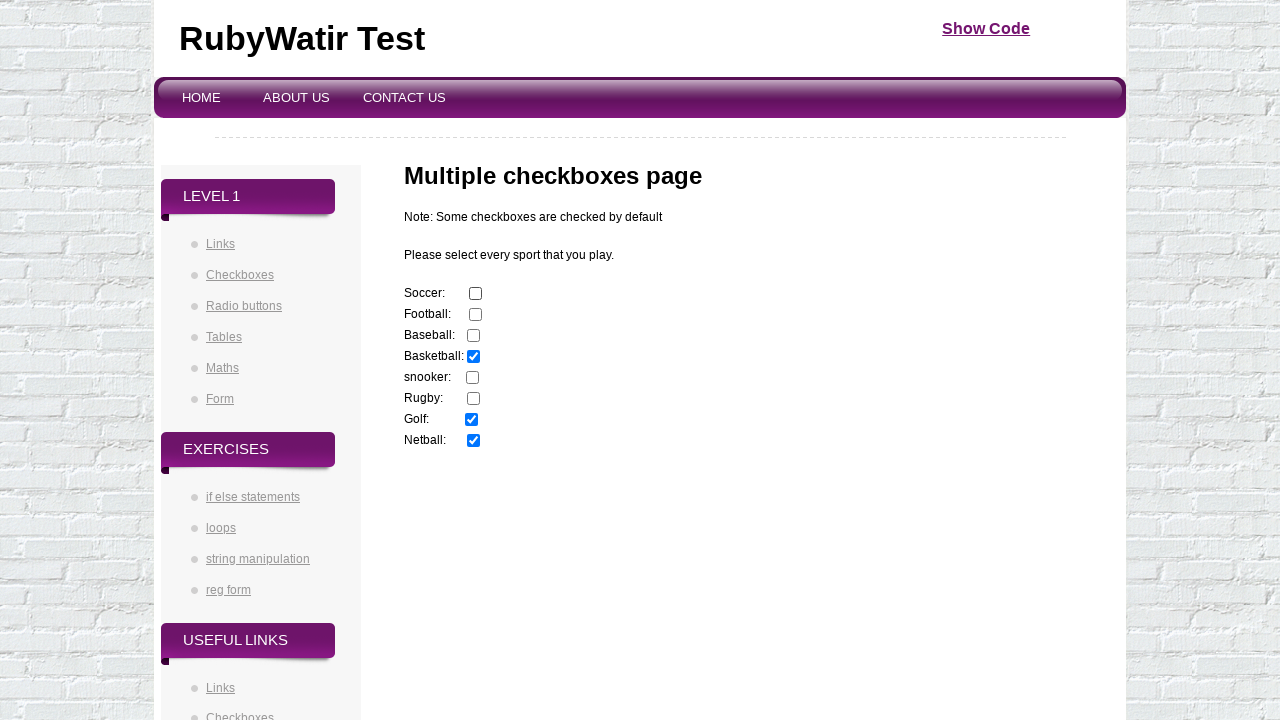

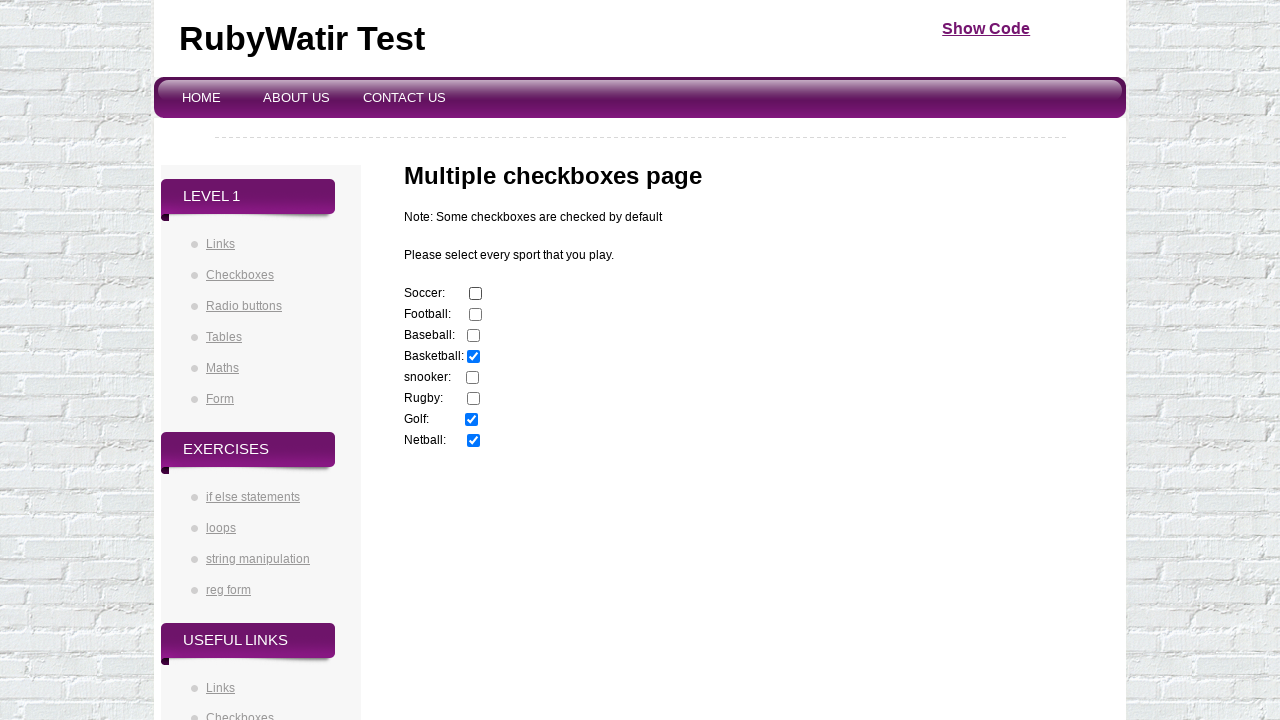